Navigates to a movie theater listings page, clicks through to the first cinema's detail page to view movie showtimes, then navigates back to the main listings page.

Starting URL: https://unicines.com/cartelera.php

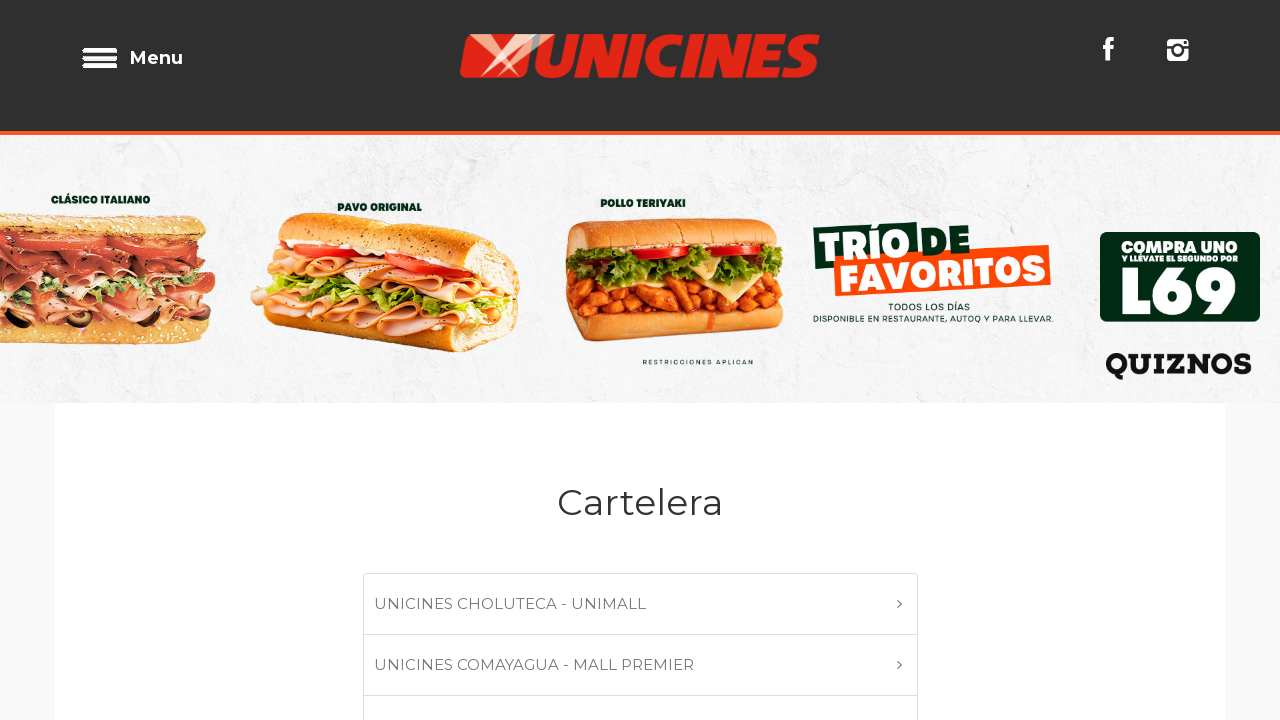

Cinema navigation list loaded
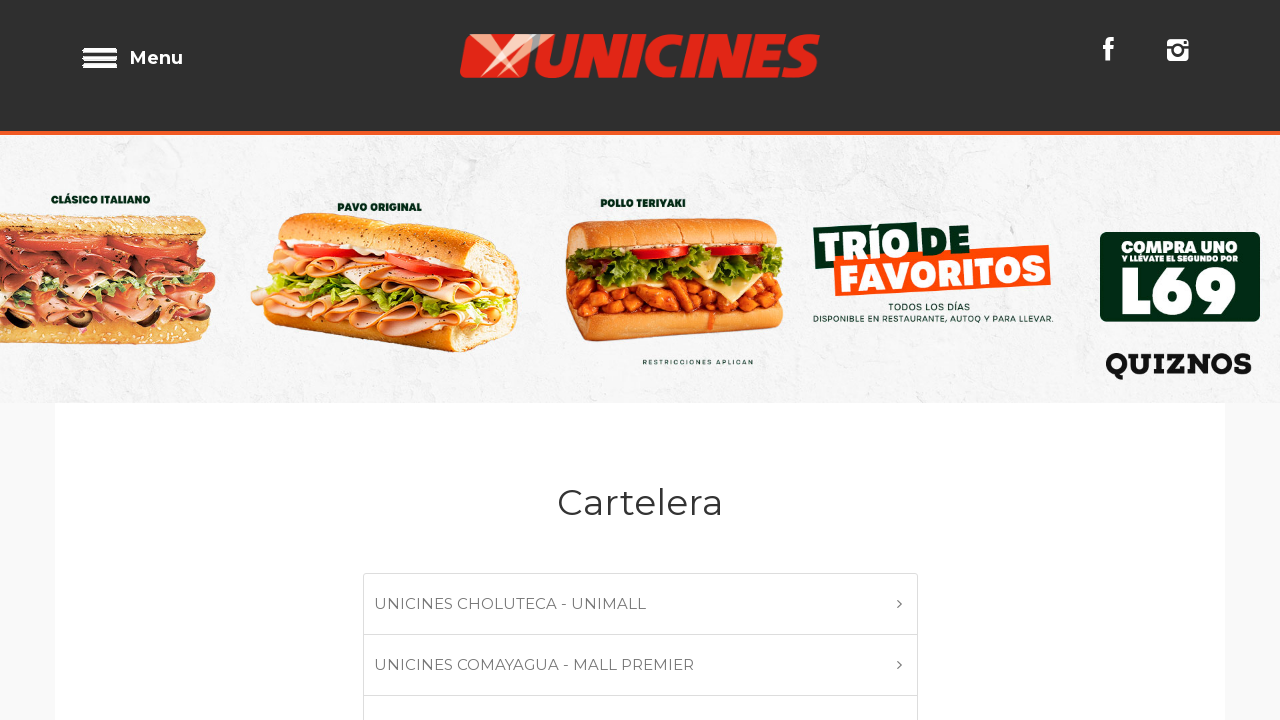

Retrieved all cinema links from navigation
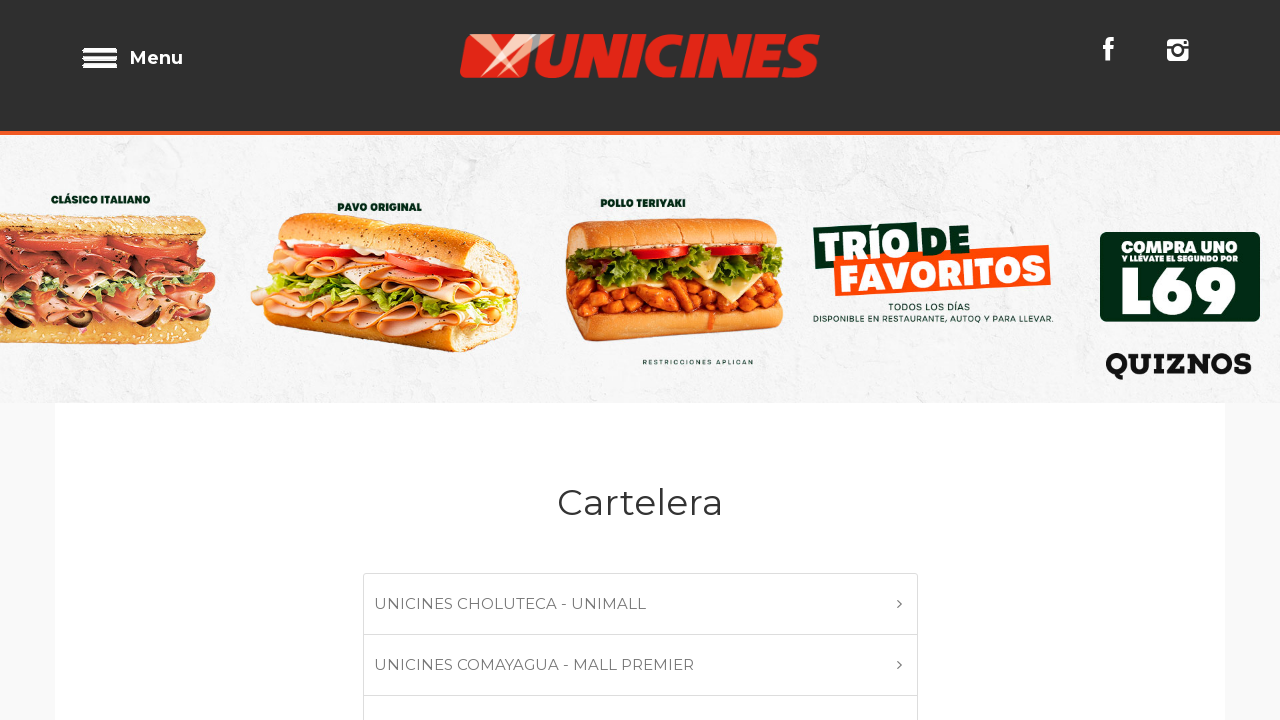

Clicked on the first cinema link at (640, 604) on #cat_nav li a >> nth=0
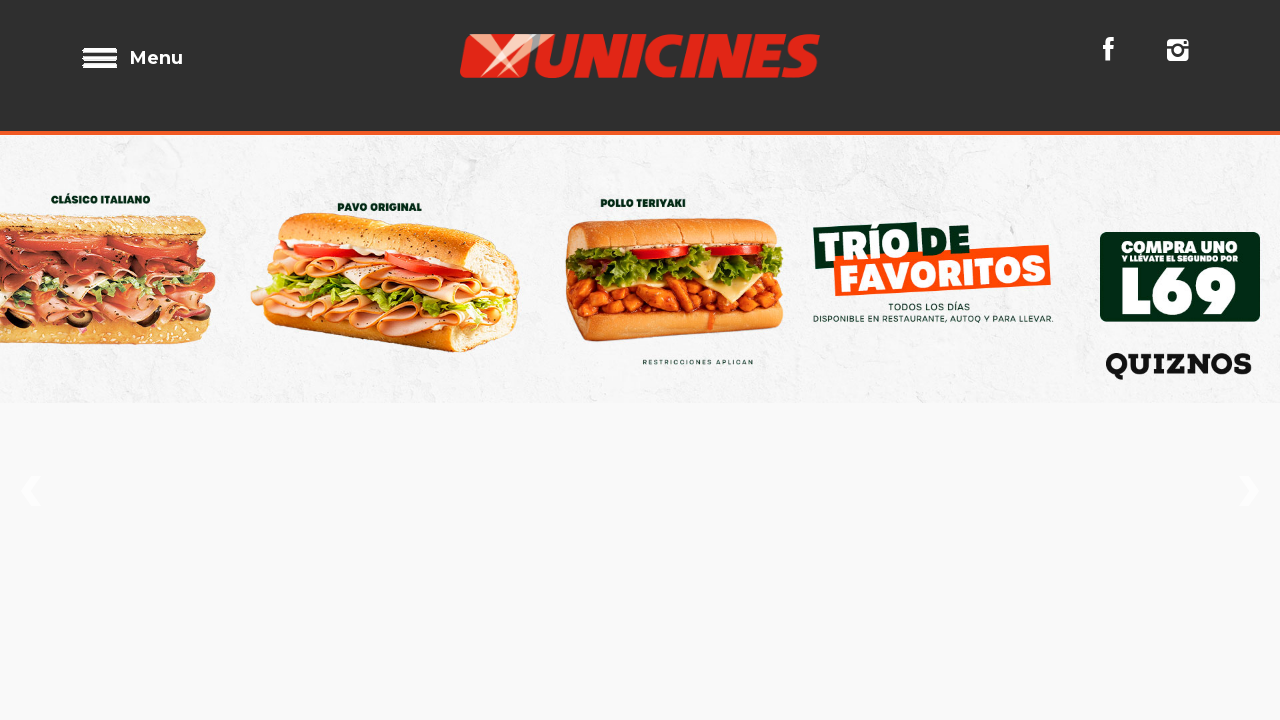

Cinema detail page loaded with cinema name heading visible
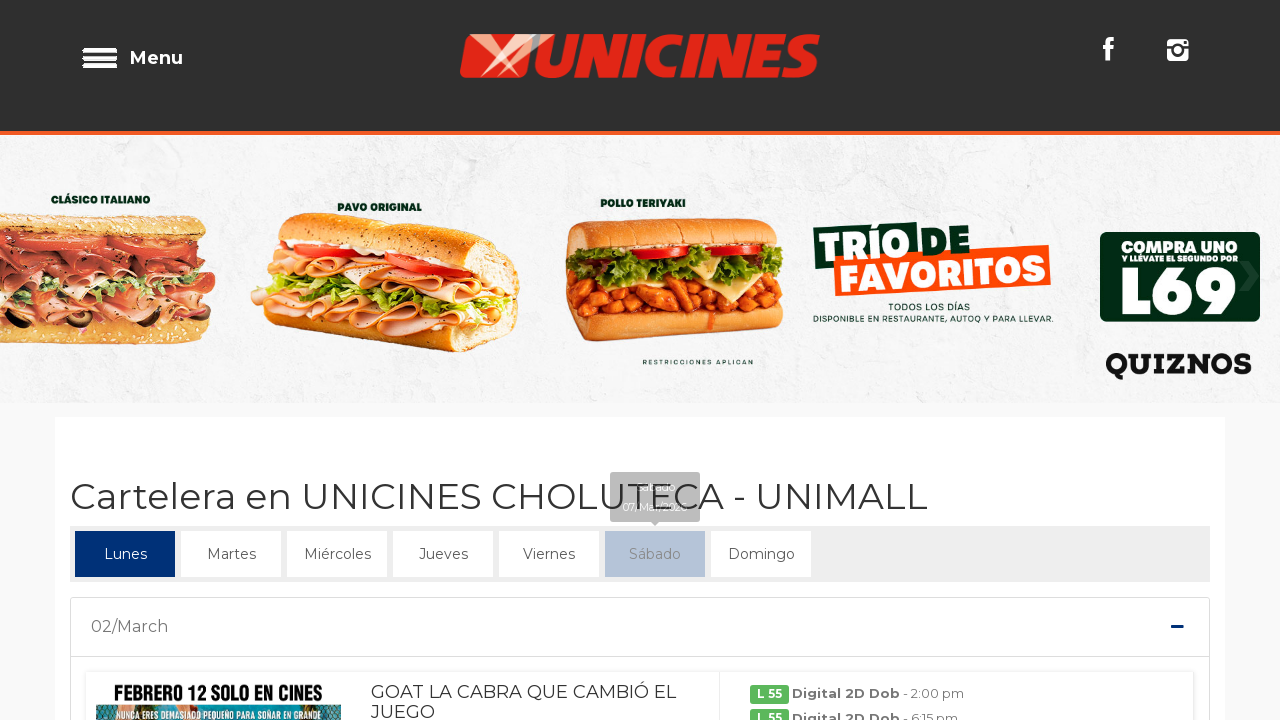

Movie showtimes loaded on cinema detail page
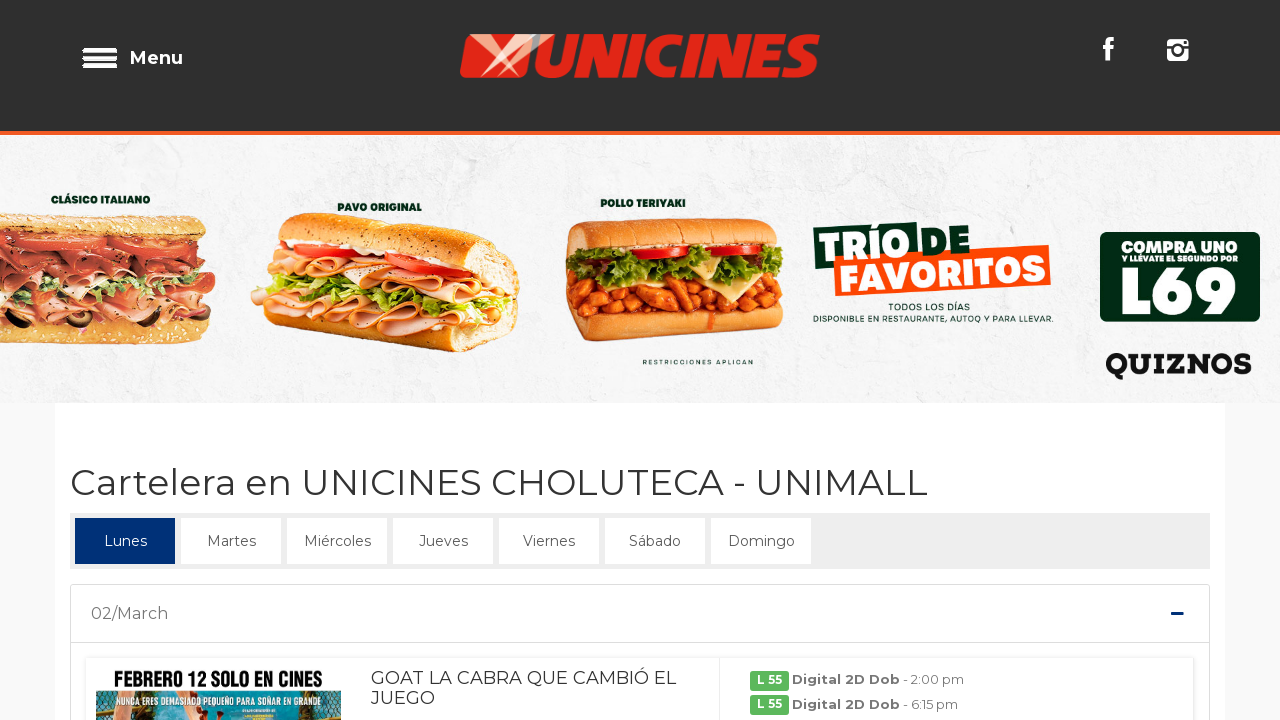

Navigated back to main movie theater listings page
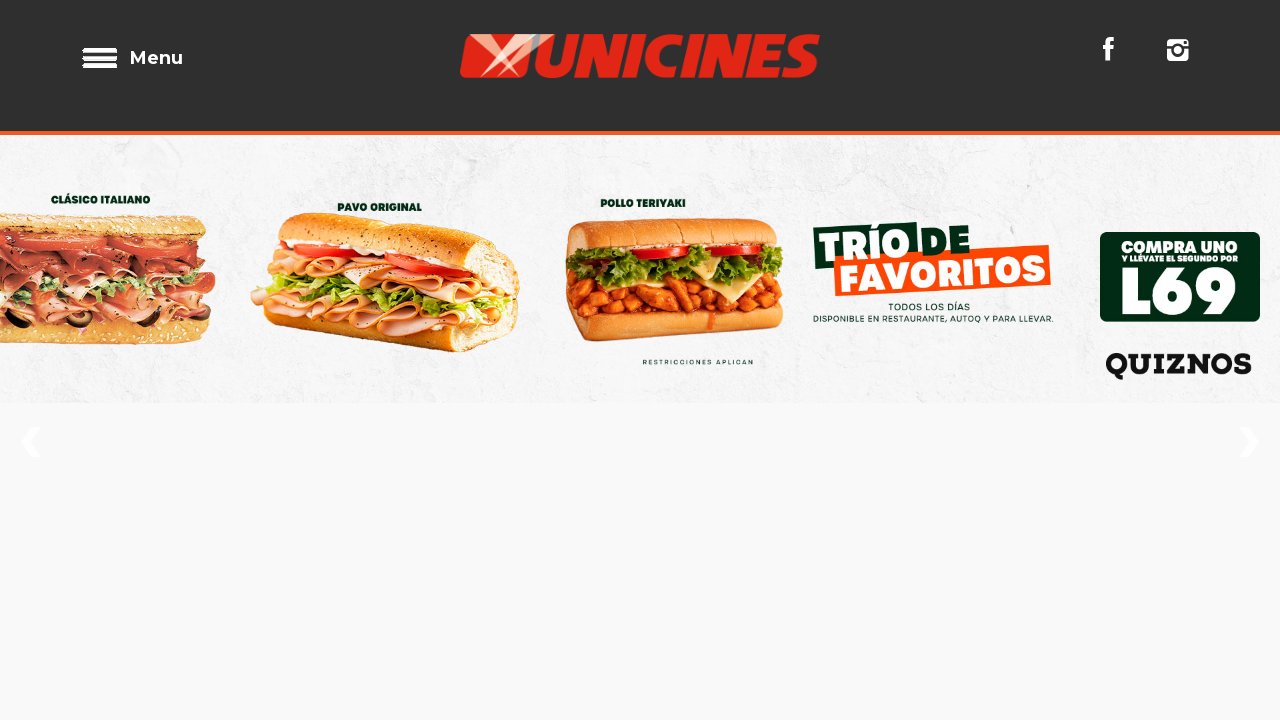

Verified cinema navigation list is visible on main page
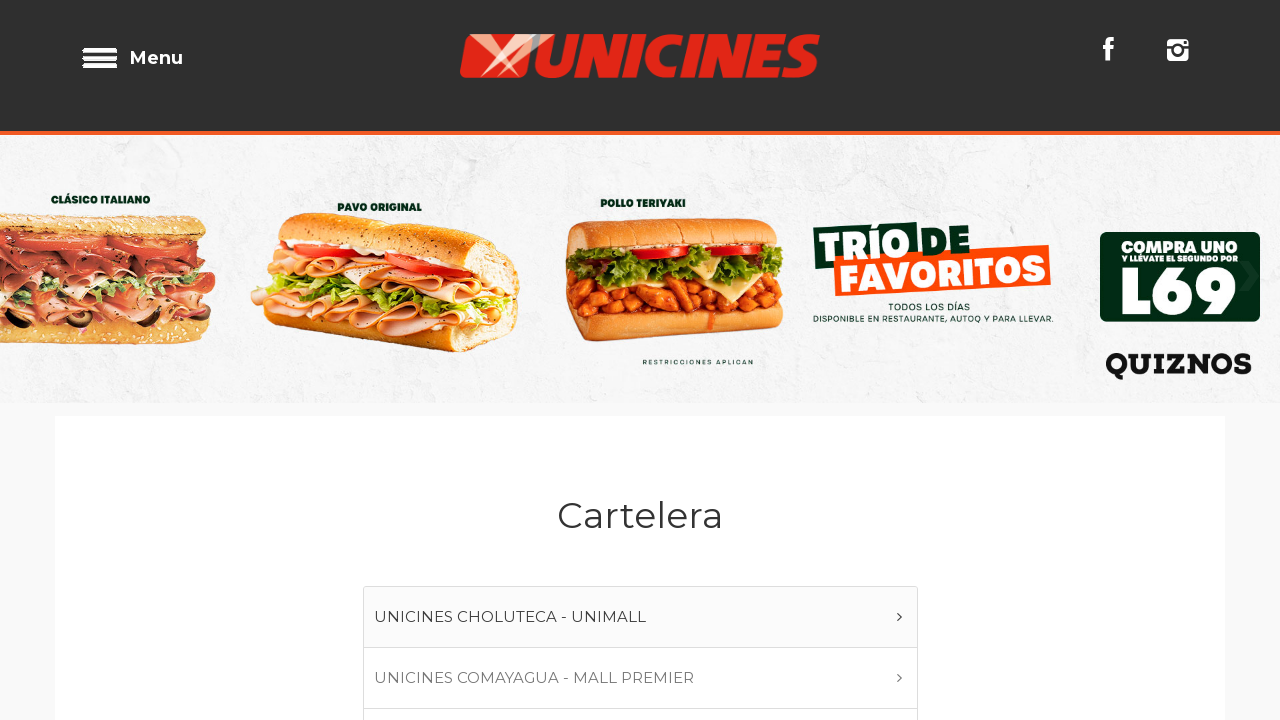

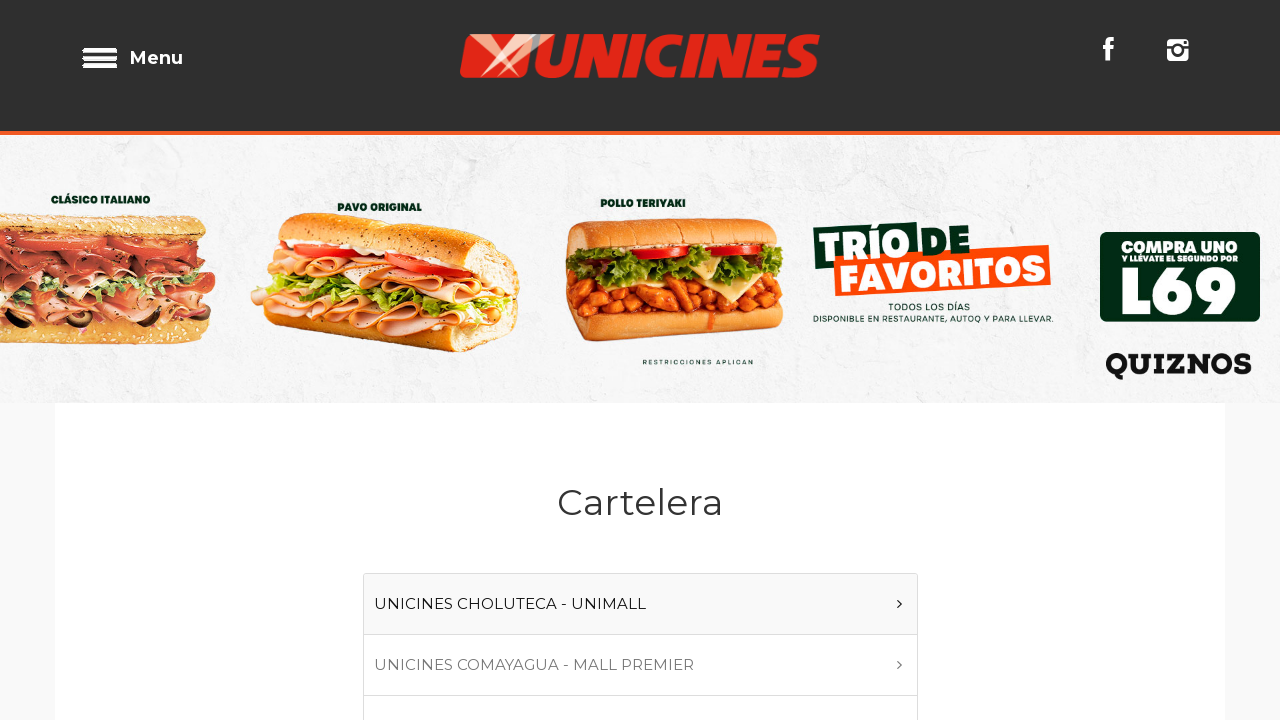